Tests navigation to the full search results page via the See All link

Starting URL: https://webdriver.io

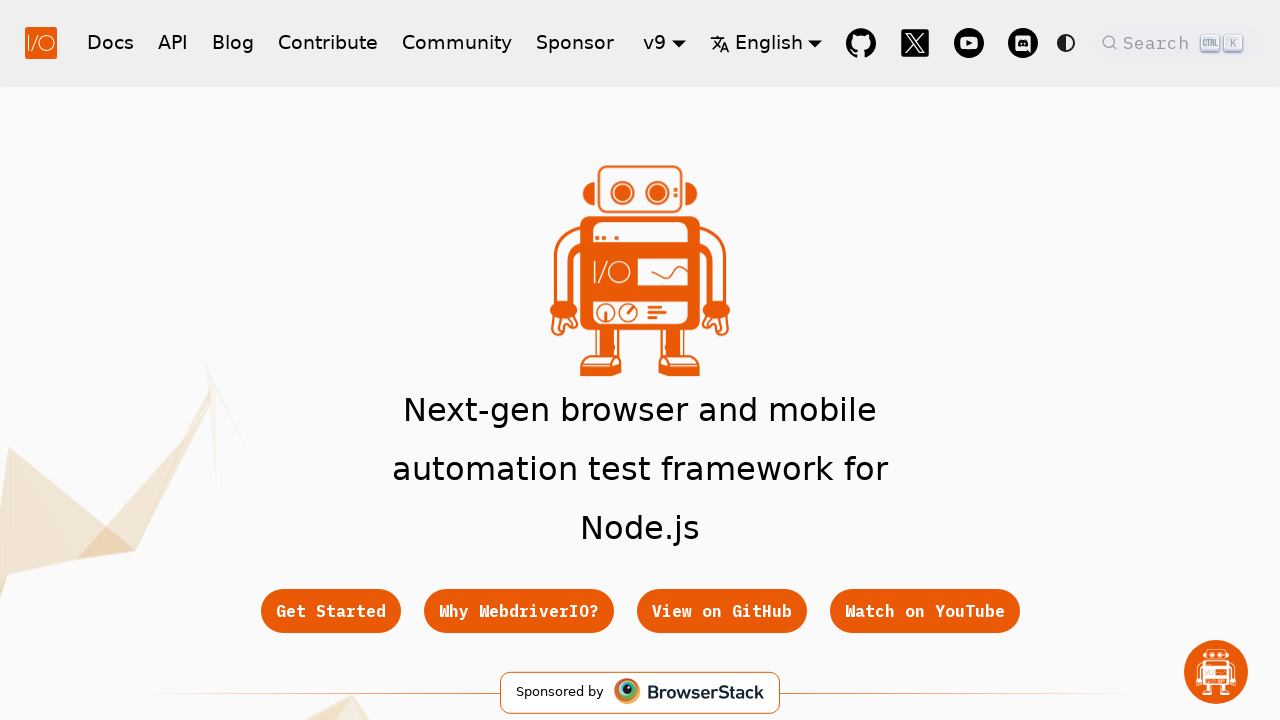

Clicked search button to open modal at (1177, 42) on button.DocSearch-Button, [class*='searchBar'] button, nav button[aria-label*='Se
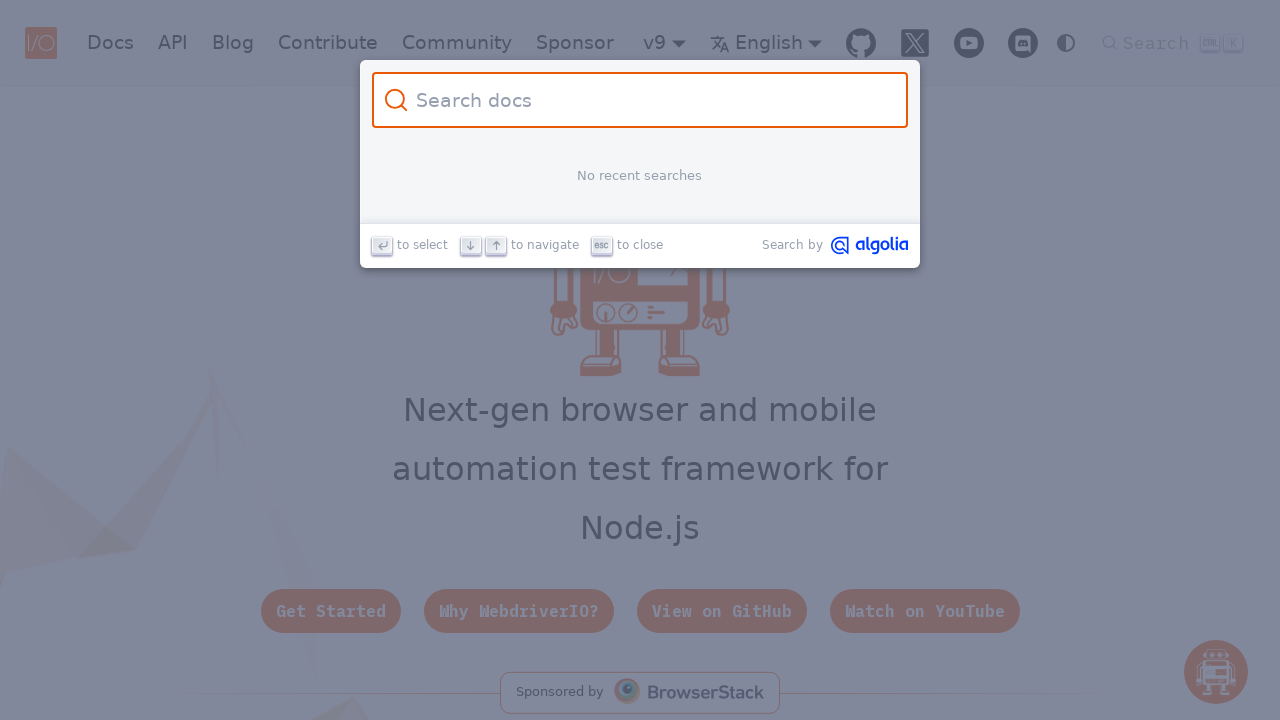

Search modal loaded
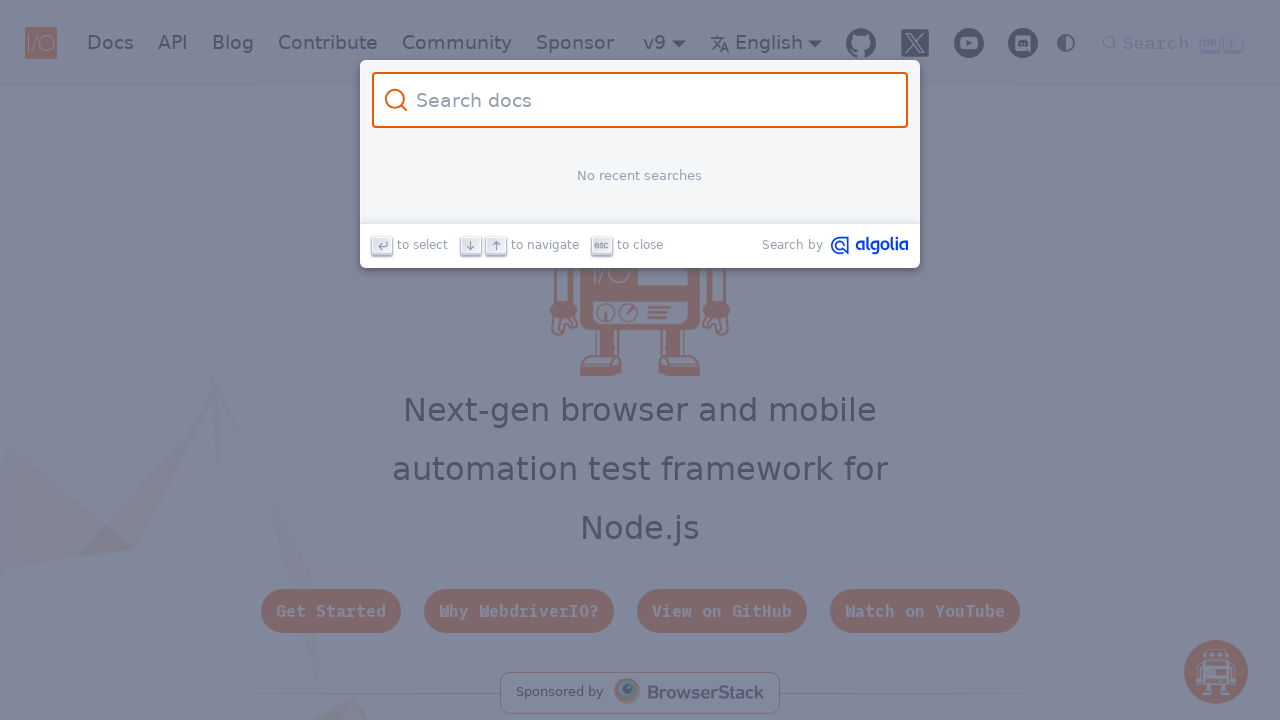

Filled search field with 'configuration' on .DocSearch-Input, input[type='search']
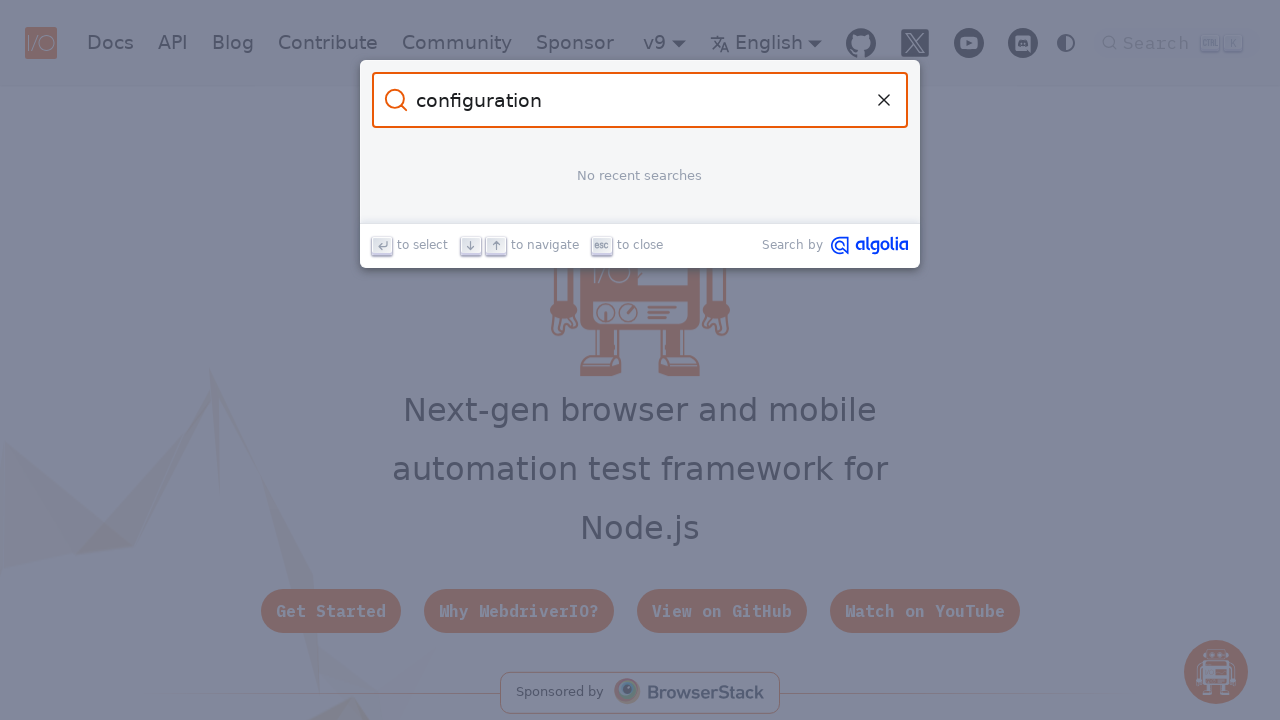

Search results loaded
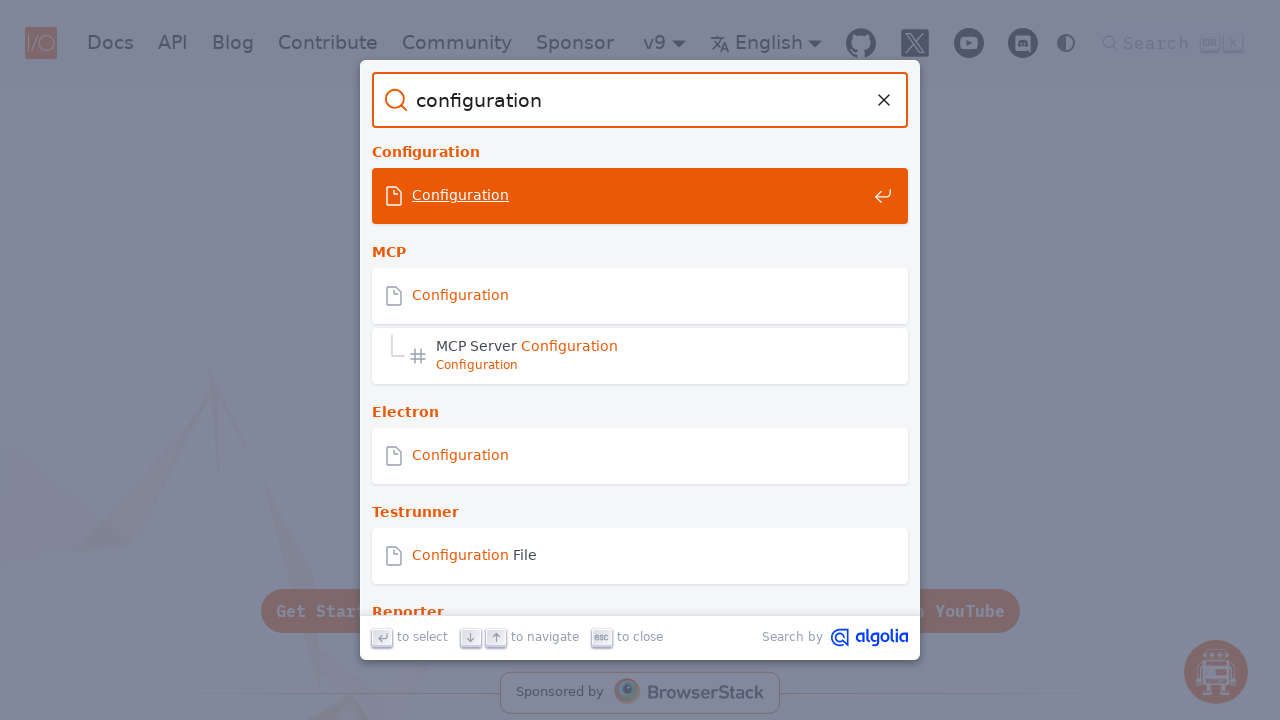

Clicked See All link to navigate to full search results page at (640, 579) on a[href*='/search?q='], .DocSearch-Footer a
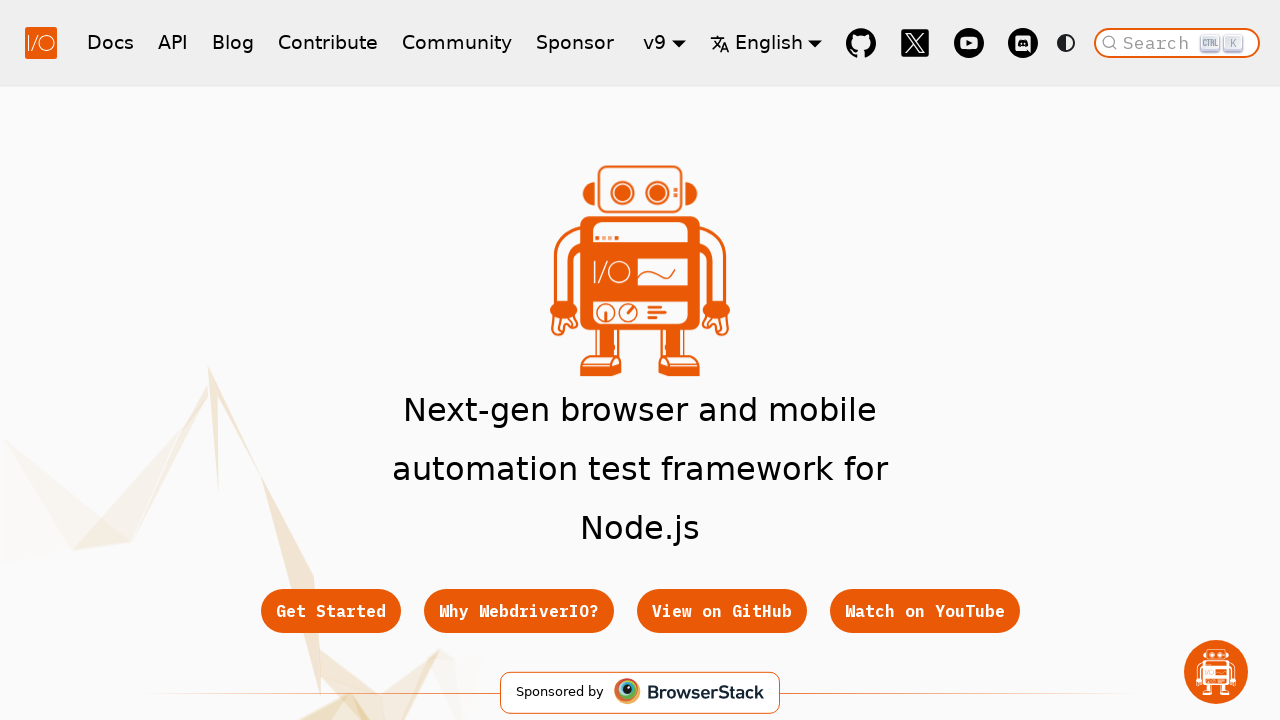

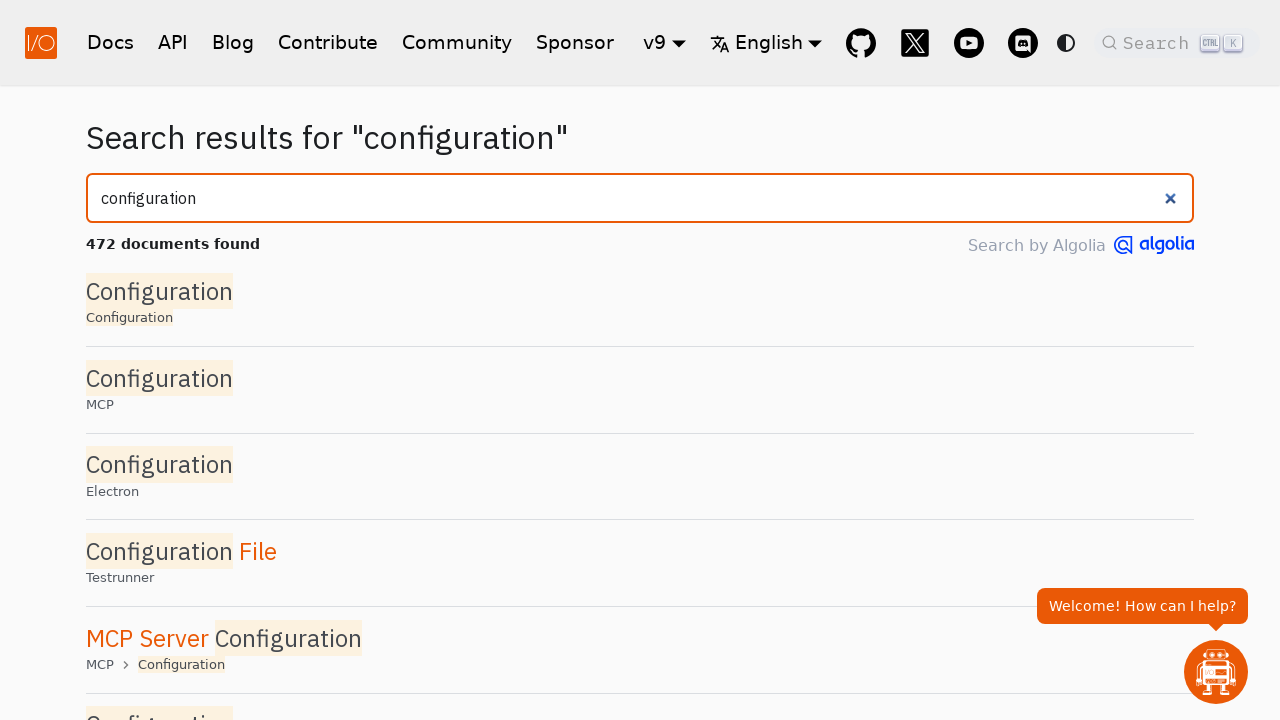